Navigates to W3Schools HTML examples page and verifies the presence of various HTML elements including buttons, images, and h1 tags

Starting URL: https://www.w3schools.com/html/html_examples.asp

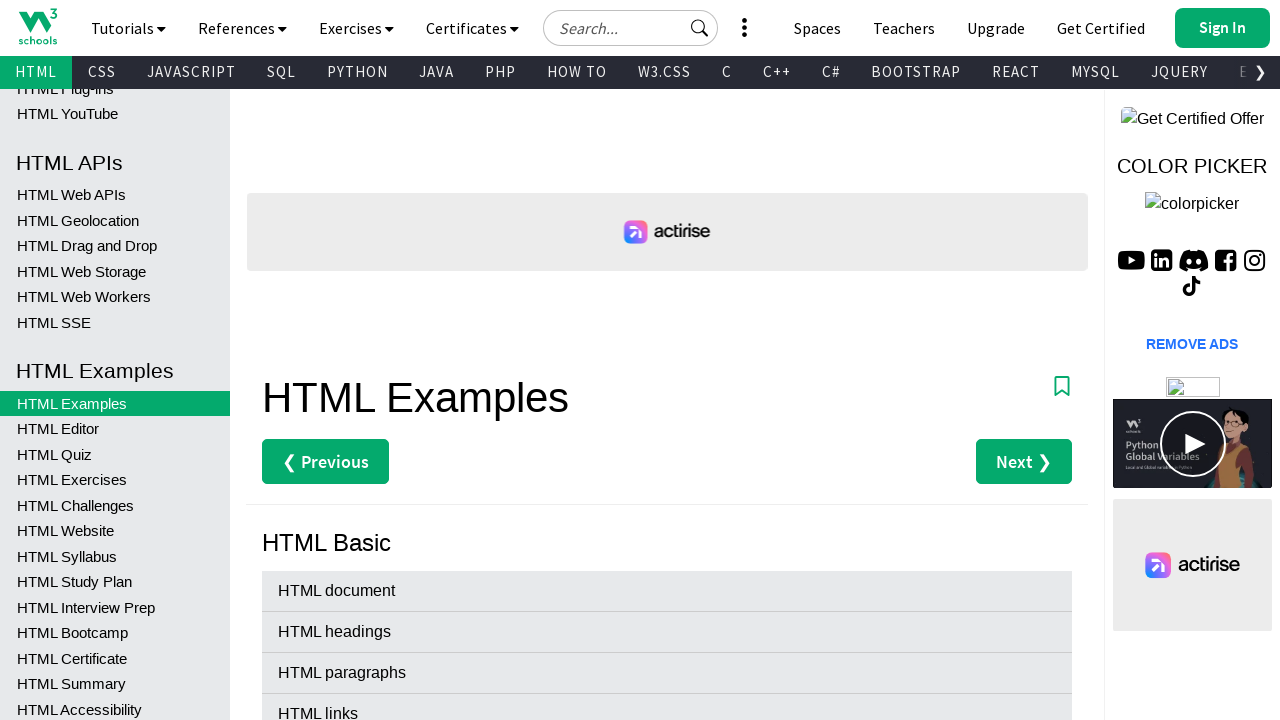

Navigated to W3Schools HTML examples page
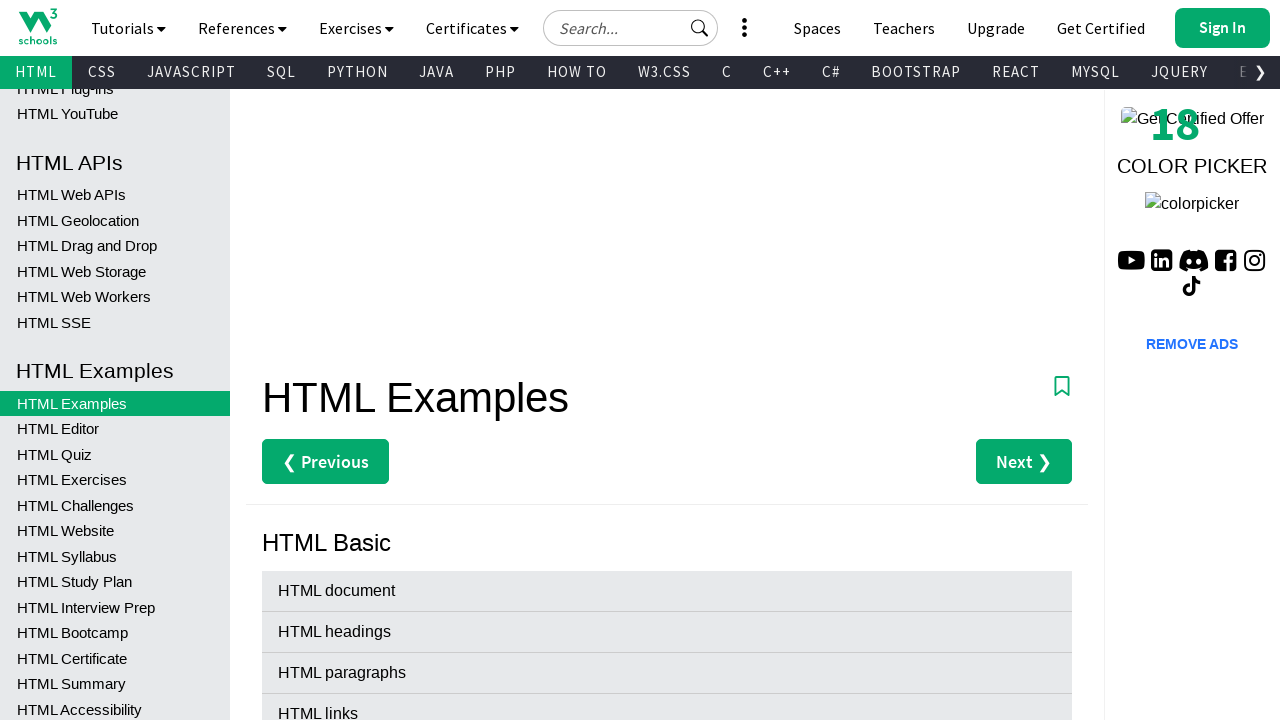

Page loaded and DOM content ready
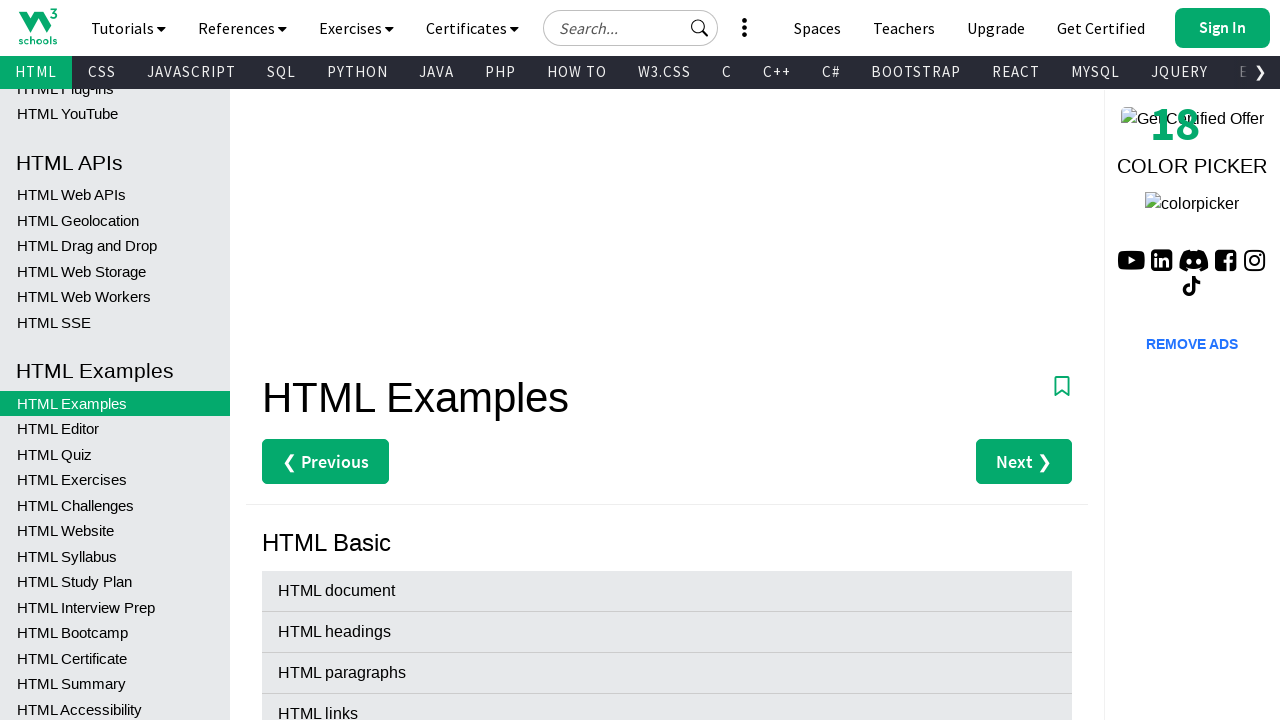

Found 0 button elements on the page
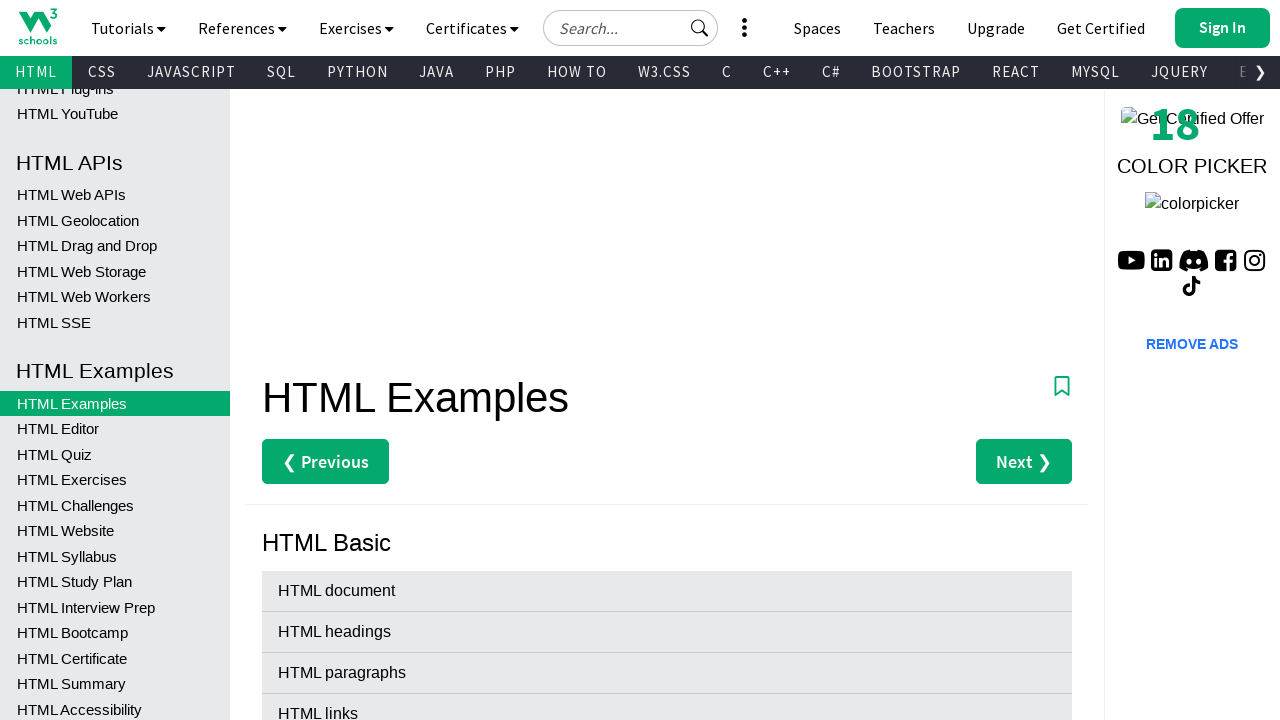

Found 4 image elements on the page
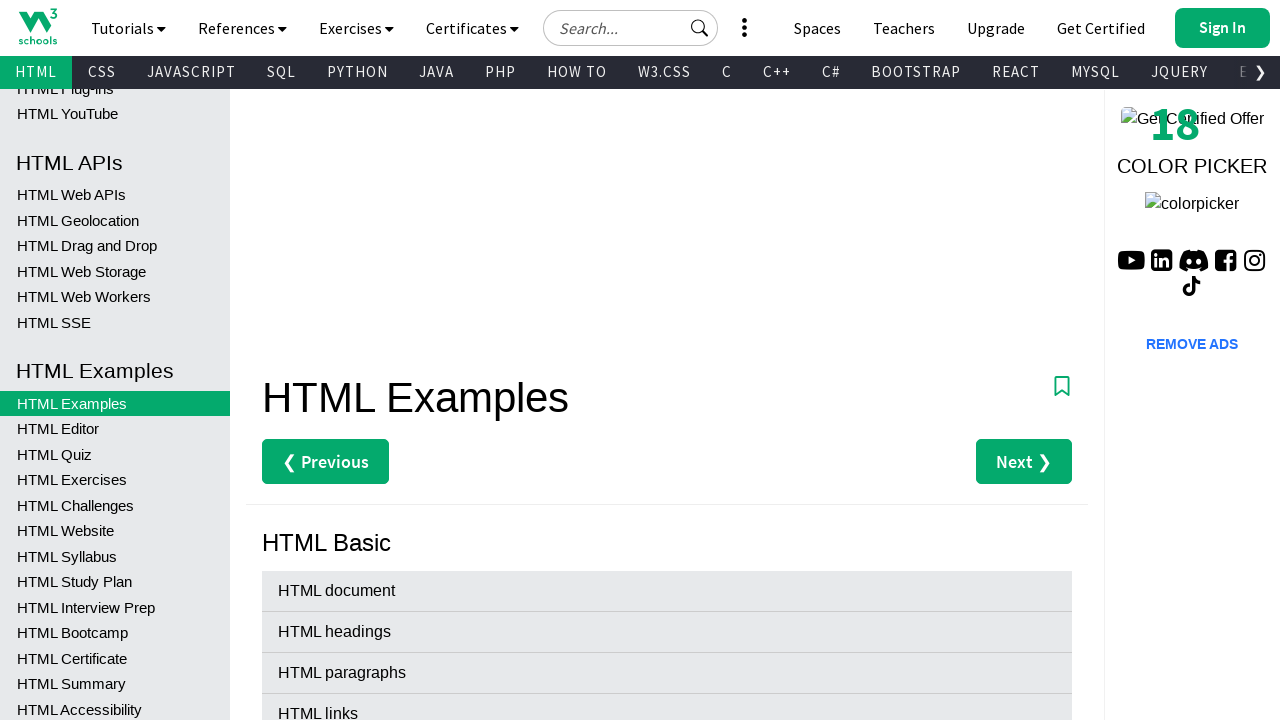

Found 1 h1 elements on the page
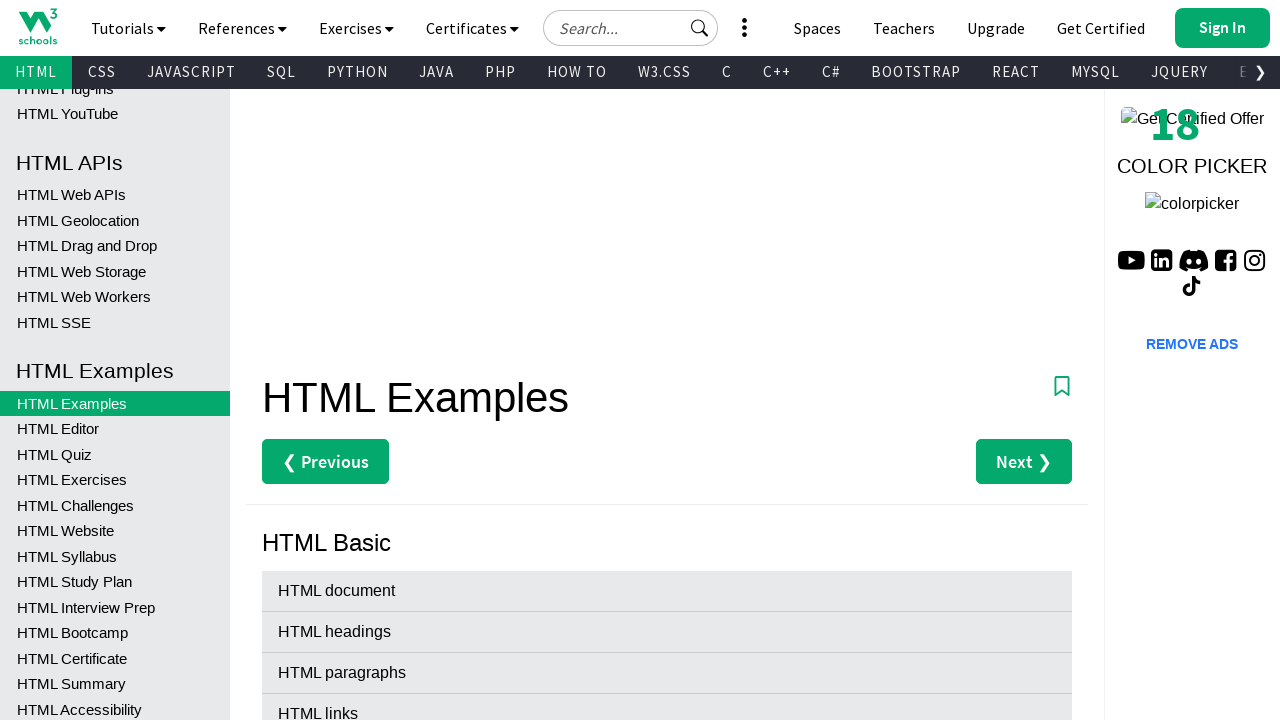

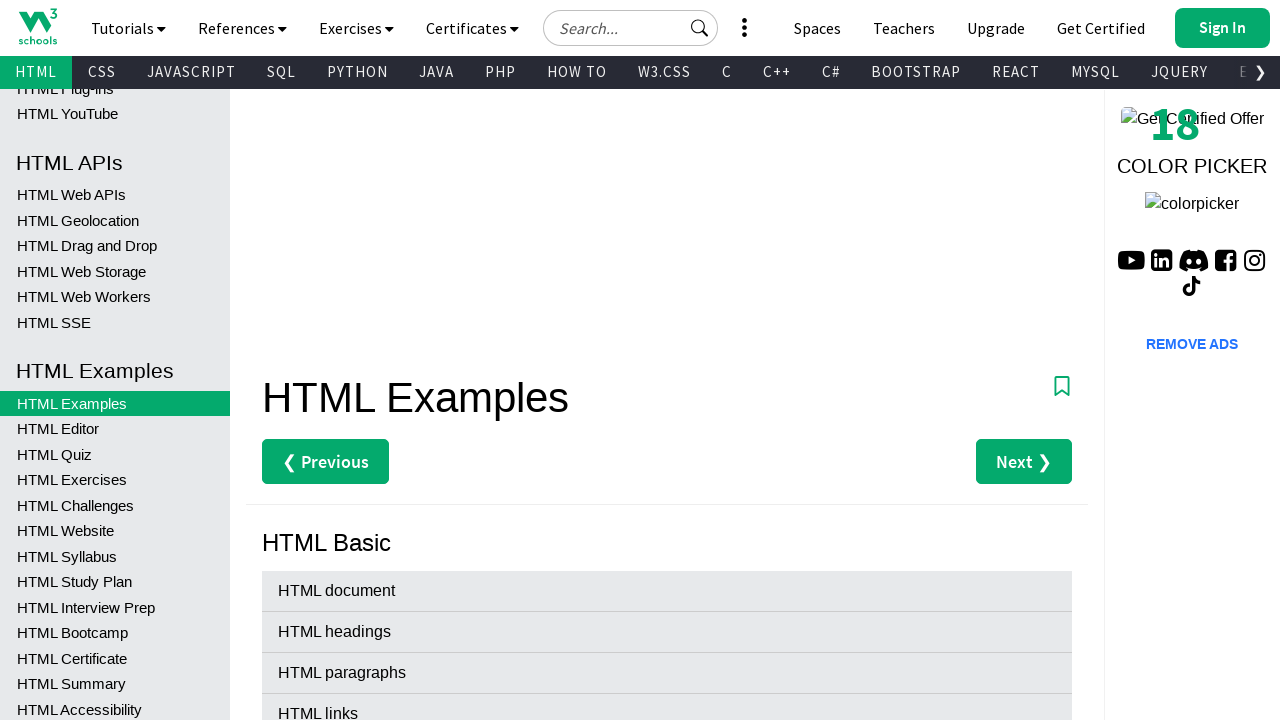